Verifies that the logo is displayed on the My Account page

Starting URL: http://practice.automationtesting.in

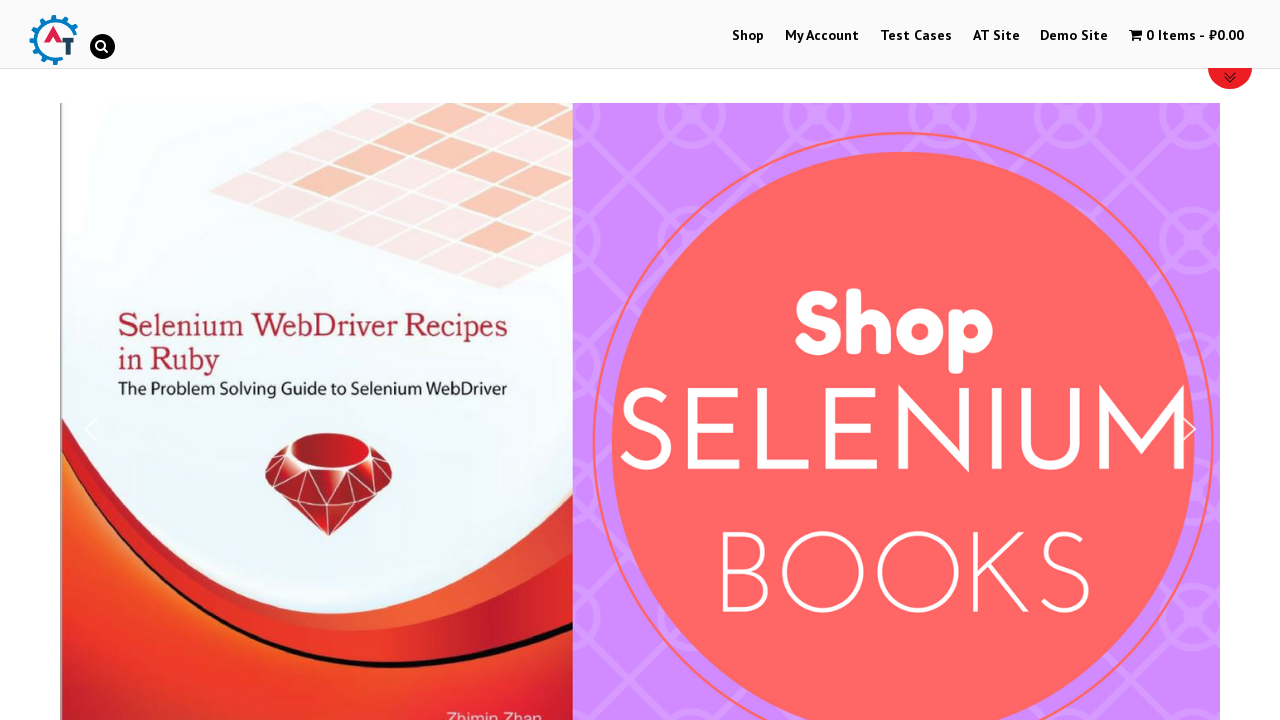

Clicked on 'My Account' link at (822, 36) on text=My Account
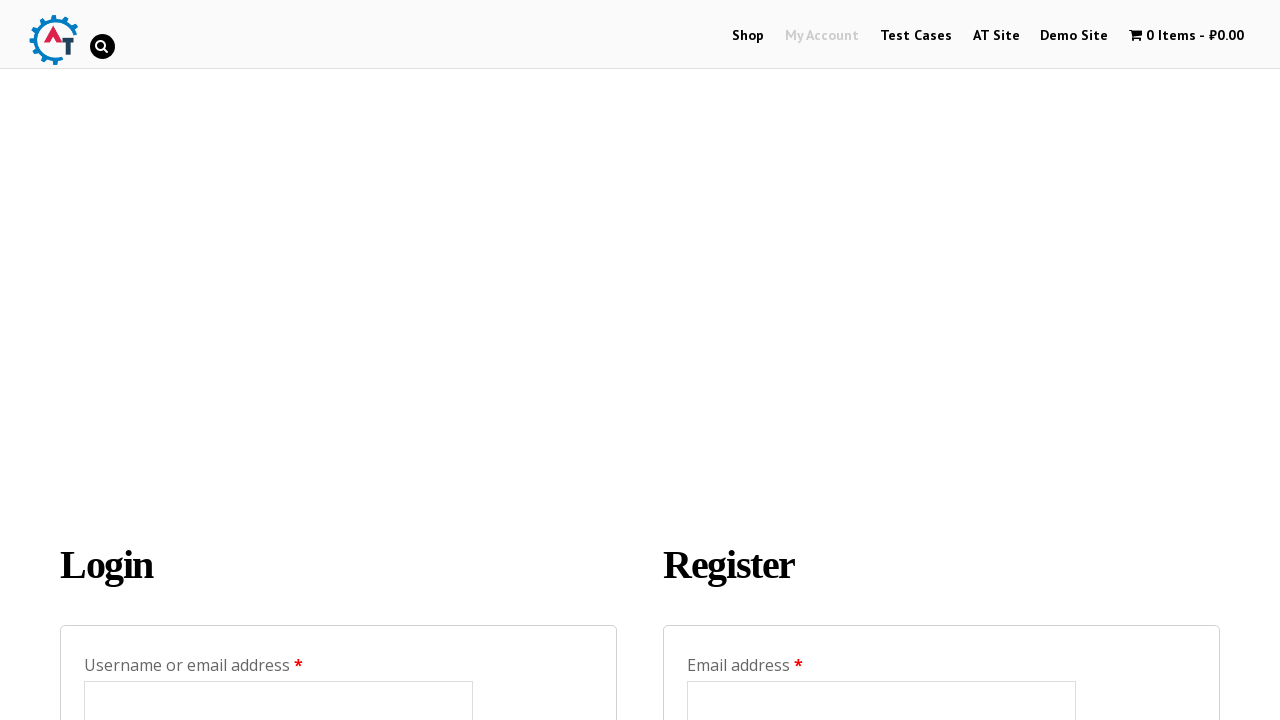

Logo is displayed on the My Account page
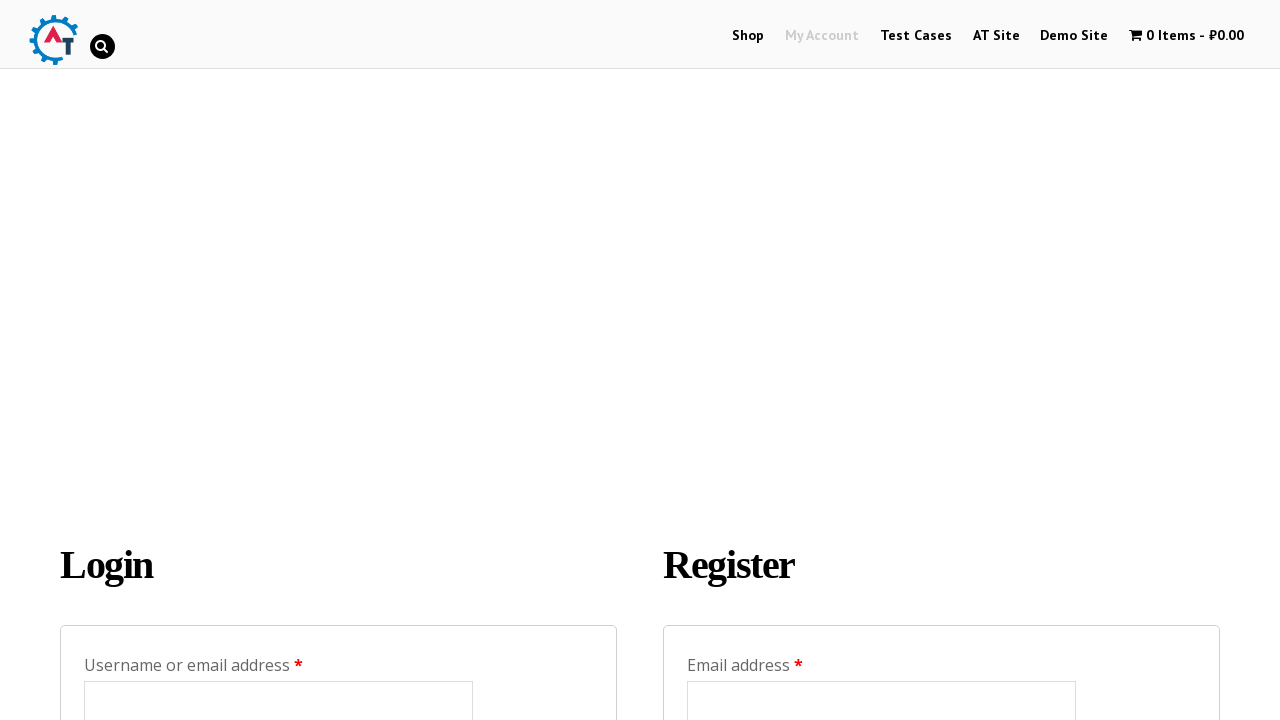

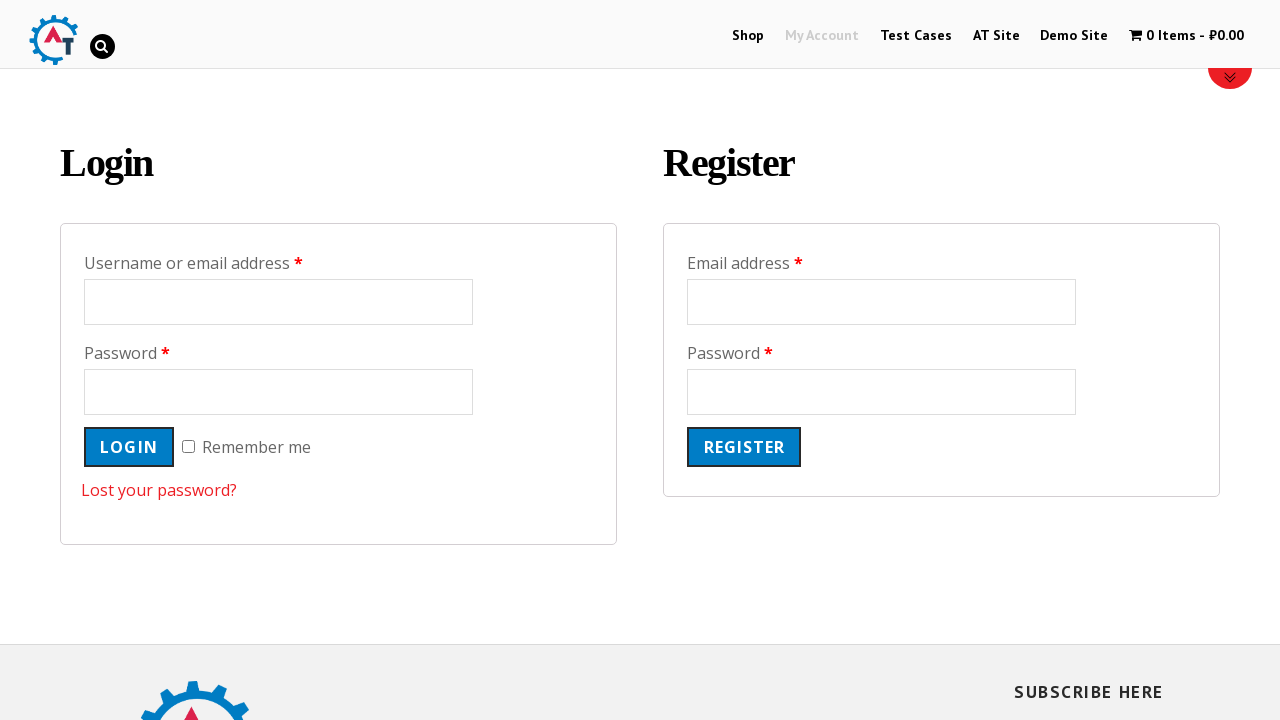